Tests dynamic content handling by removing a checkbox and enabling a disabled input field on the page

Starting URL: https://the-internet.herokuapp.com/dynamic_controls

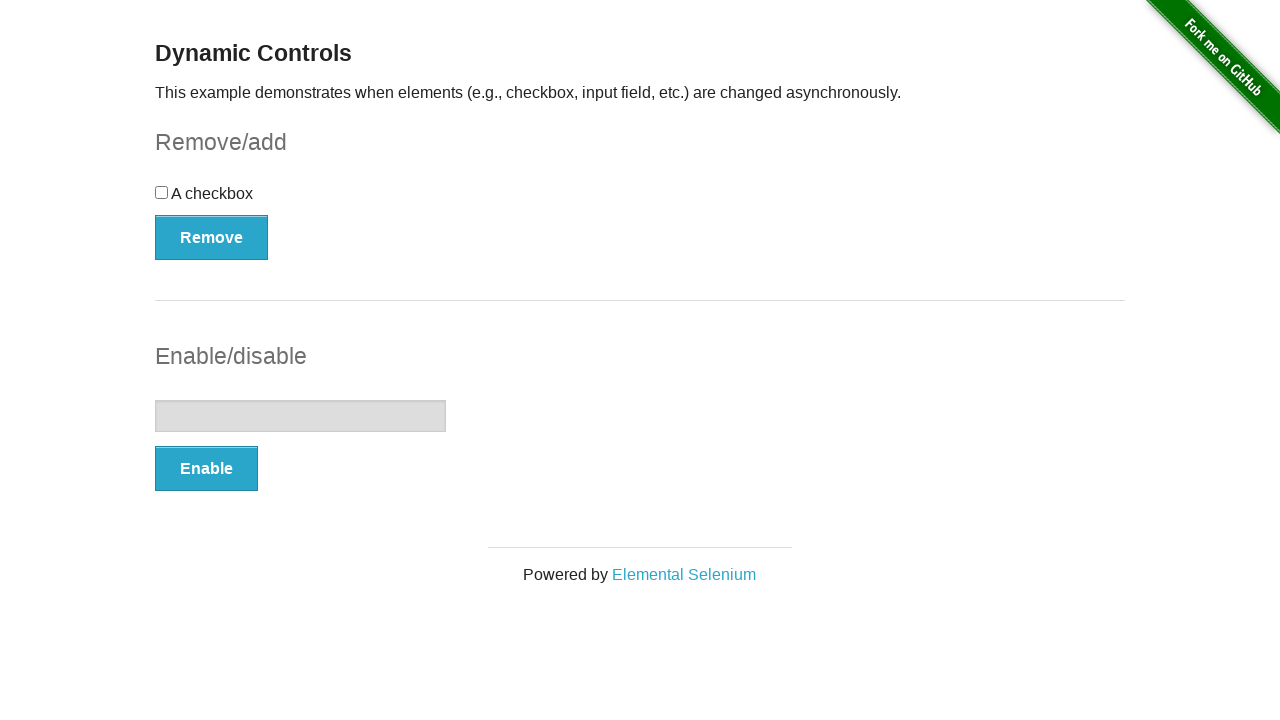

Clicked button to remove checkbox at (212, 237) on #checkbox-example button
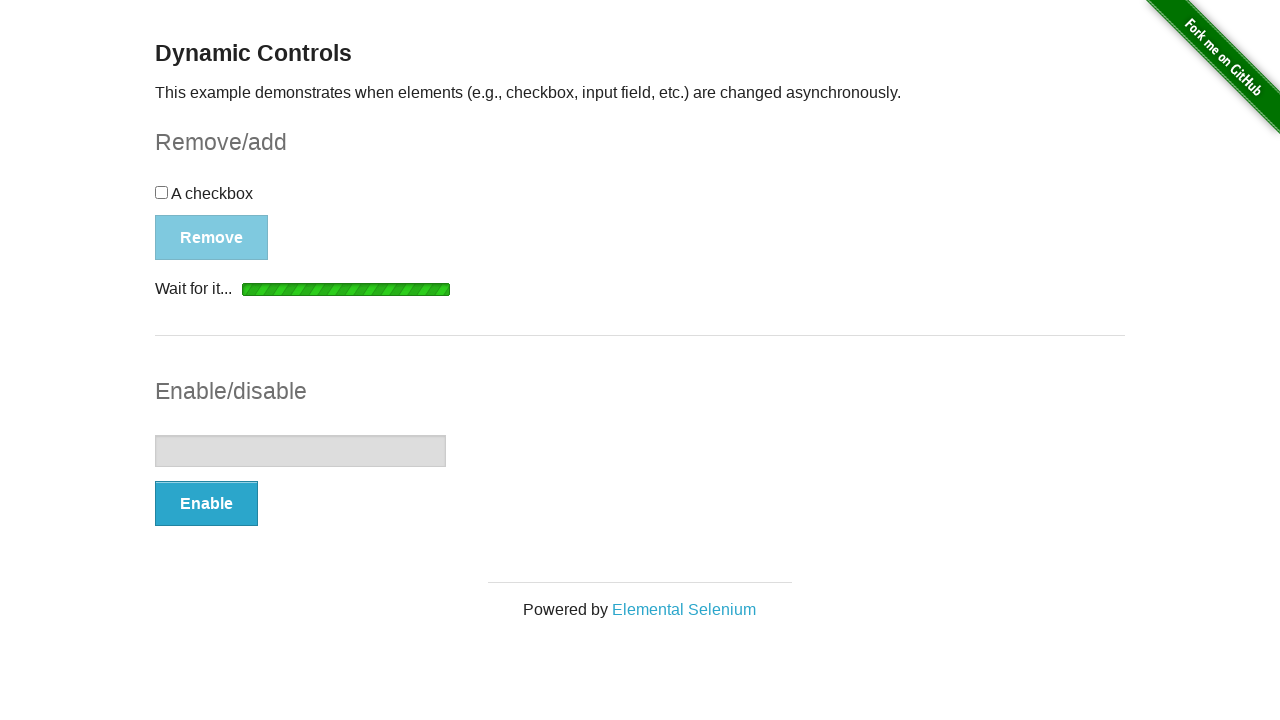

Checkbox element was removed from the page
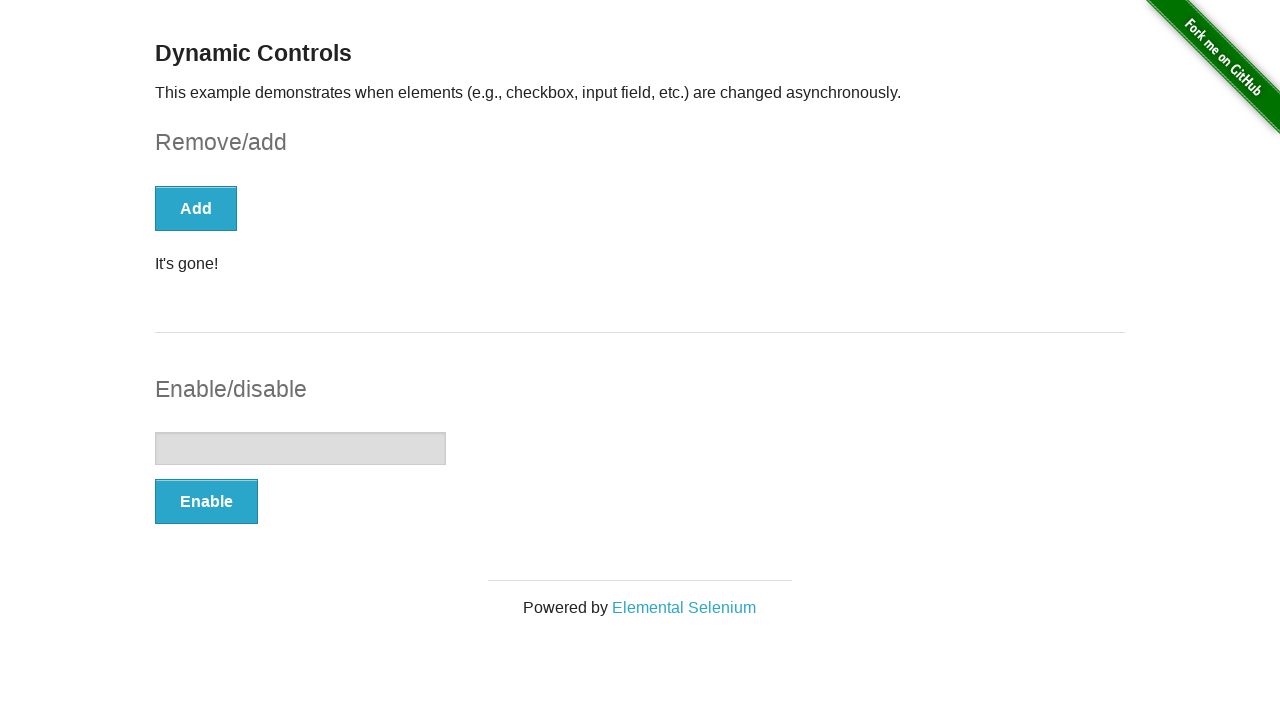

Clicked button to enable input field at (206, 501) on #input-example button
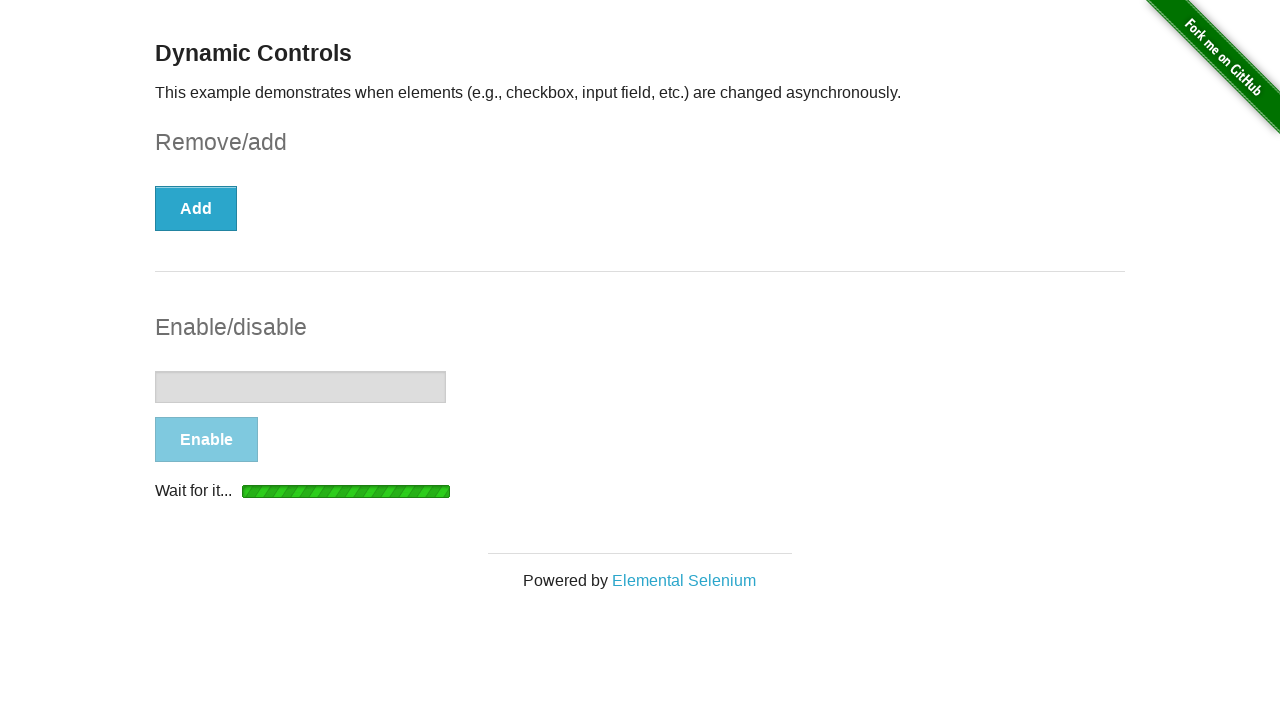

Button text changed to 'Disable', indicating input field is now enabled
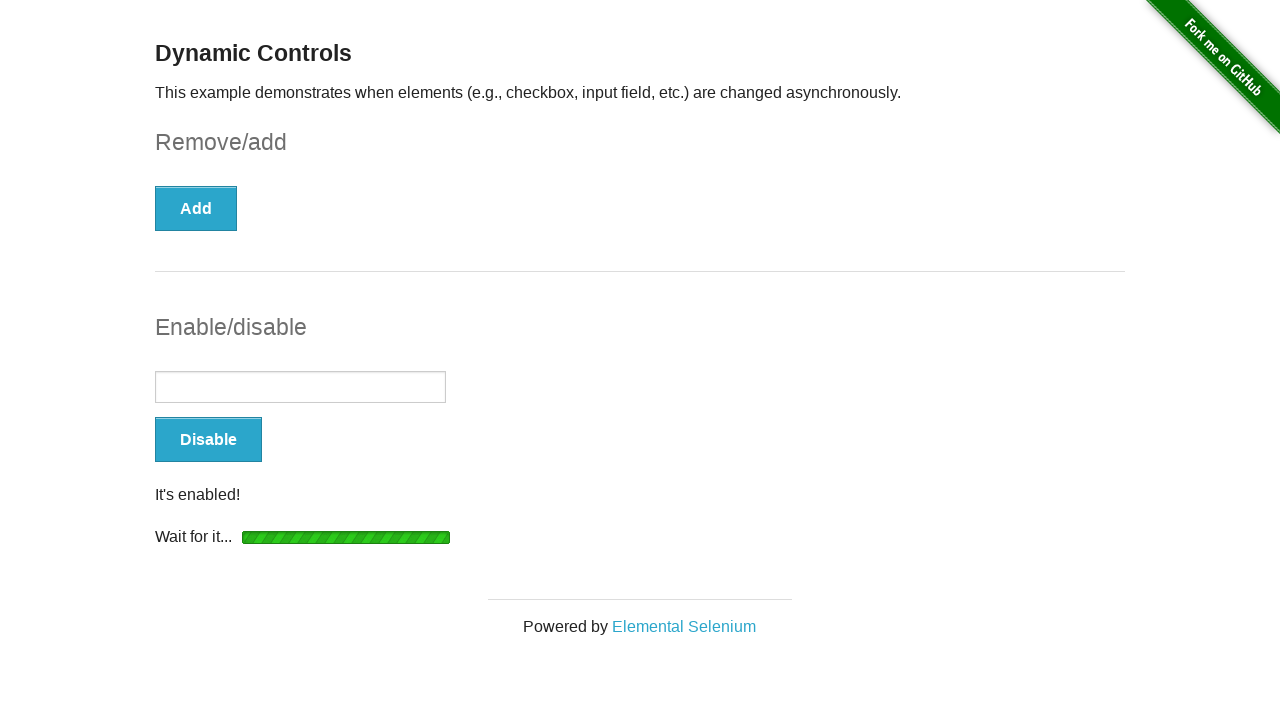

Verified that input field is enabled
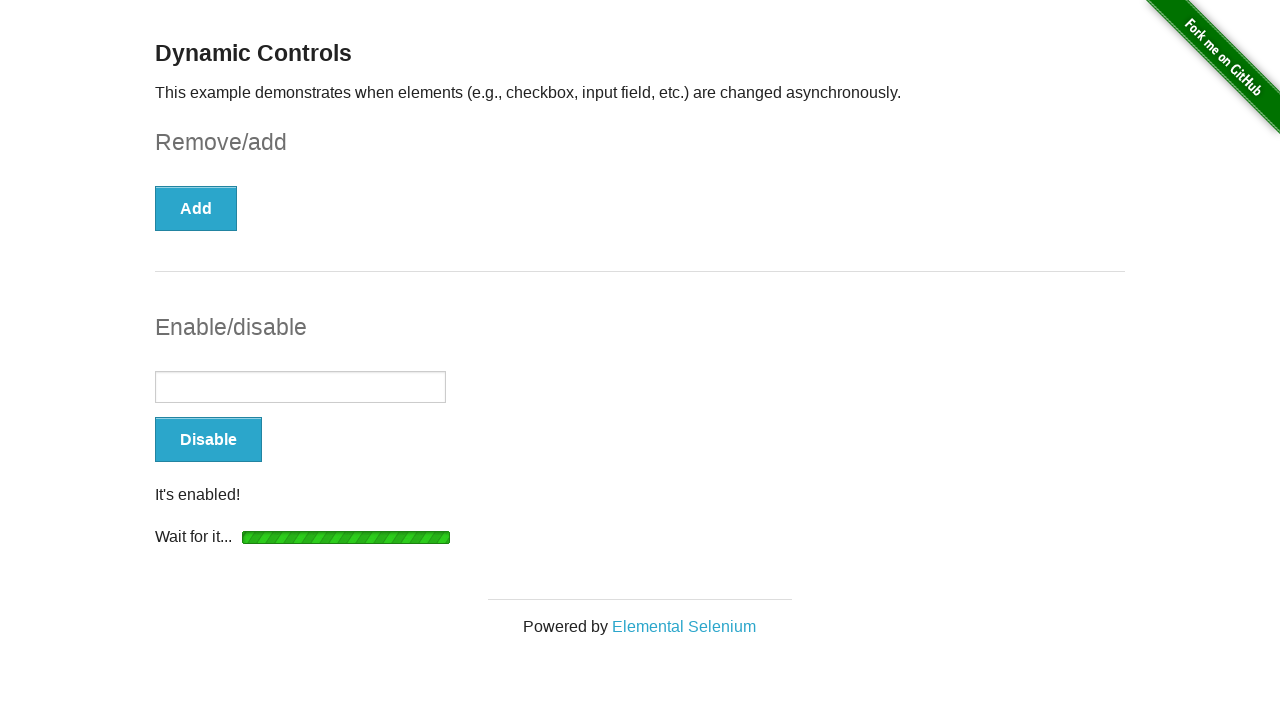

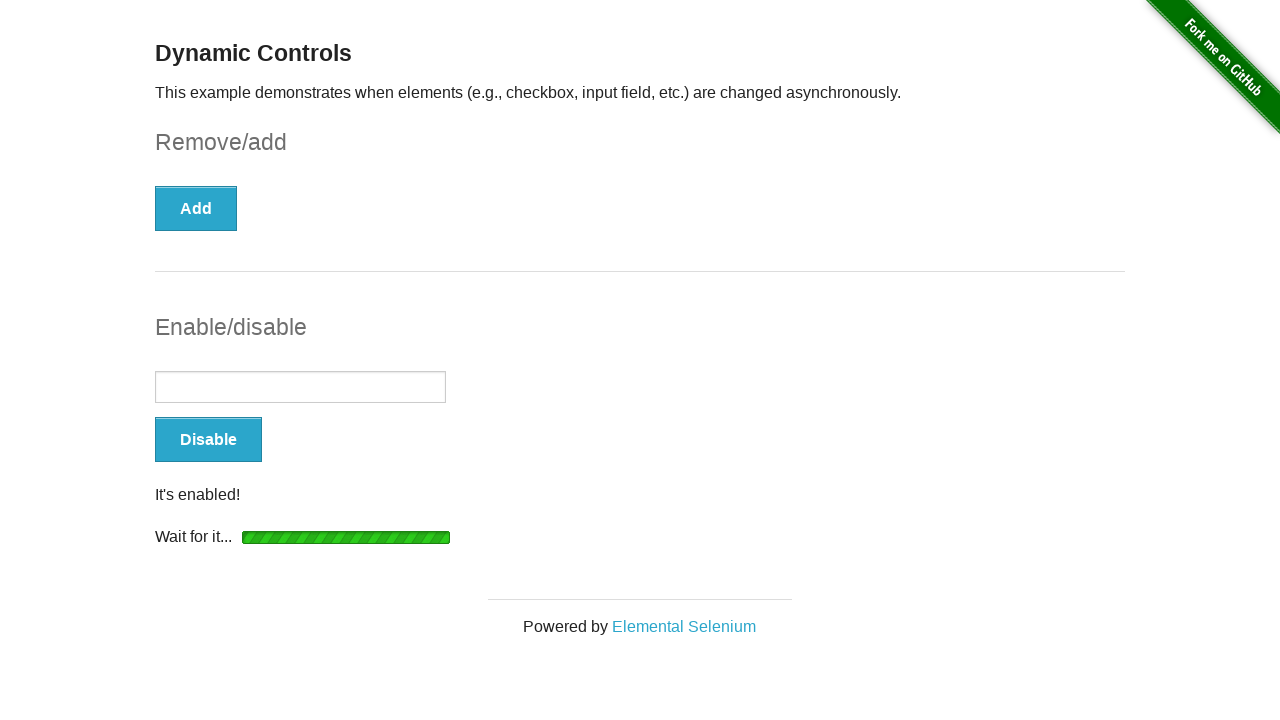